Tests browser window handling by opening a new window and switching between parent and child windows

Starting URL: https://demoqa.com/browser-windows

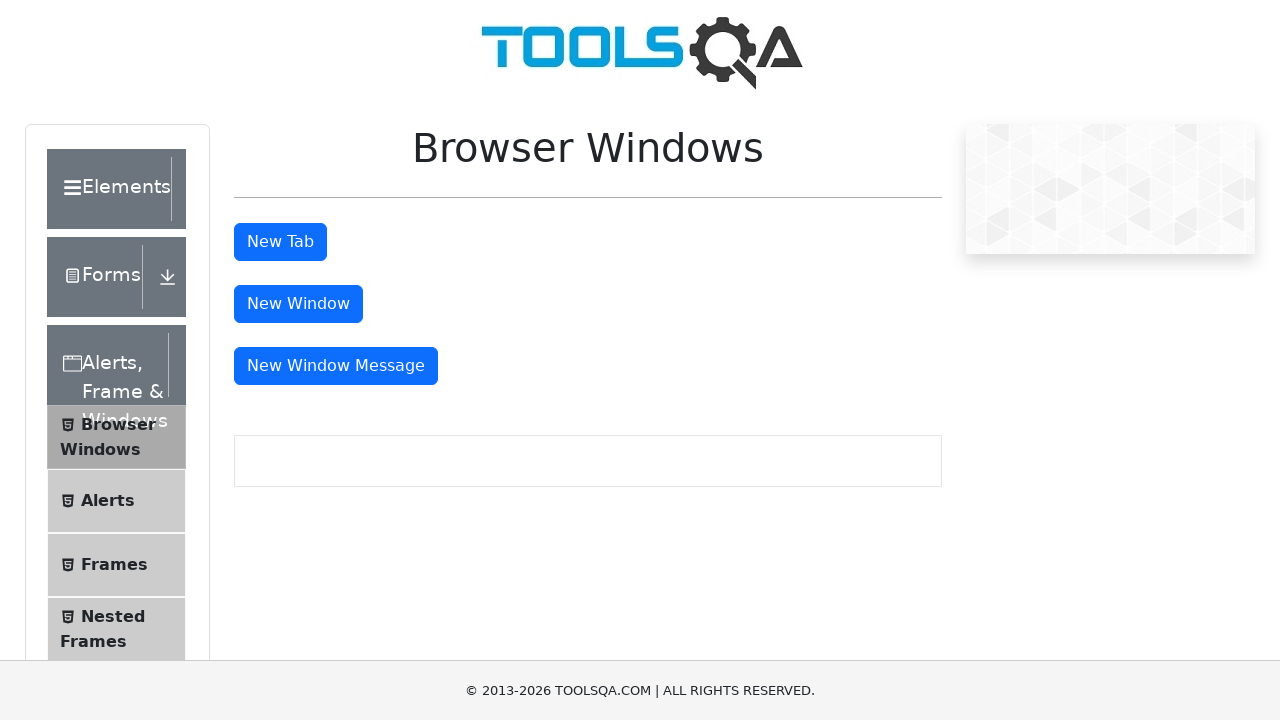

Clicked 'New Window' button and new window opened at (298, 304) on xpath=//button[@id='windowButton']
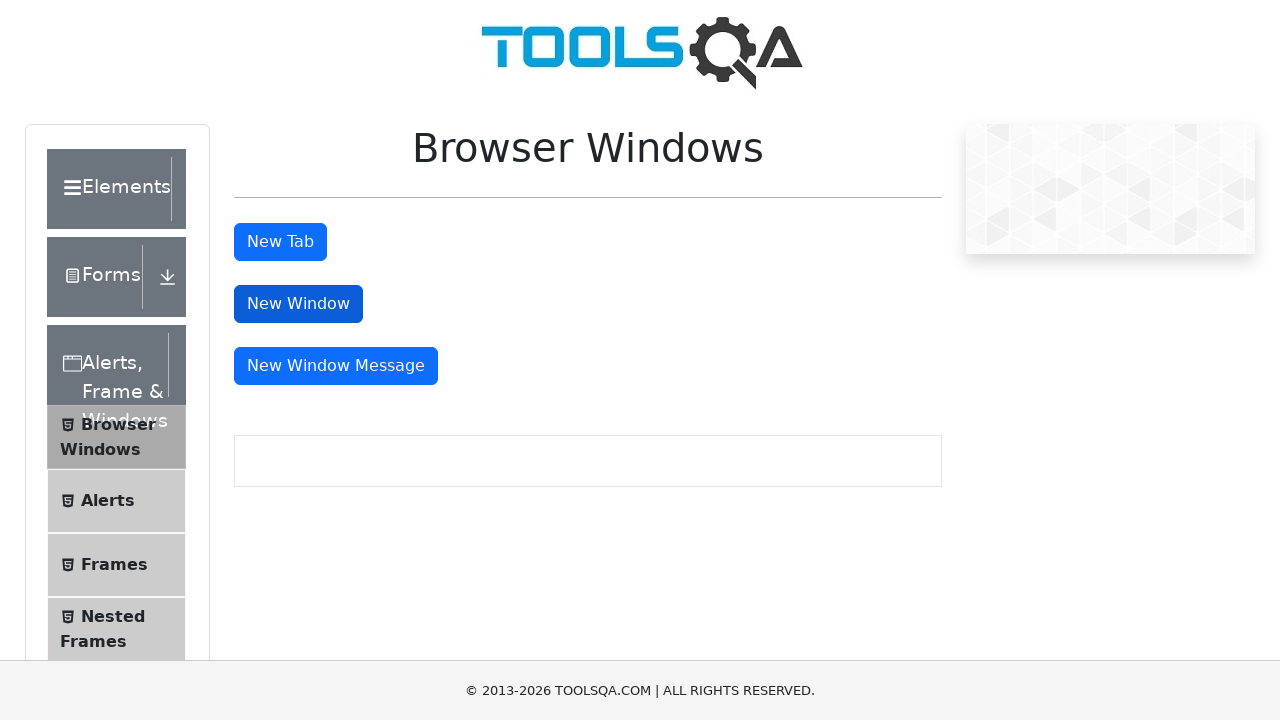

Retrieved parent window URL
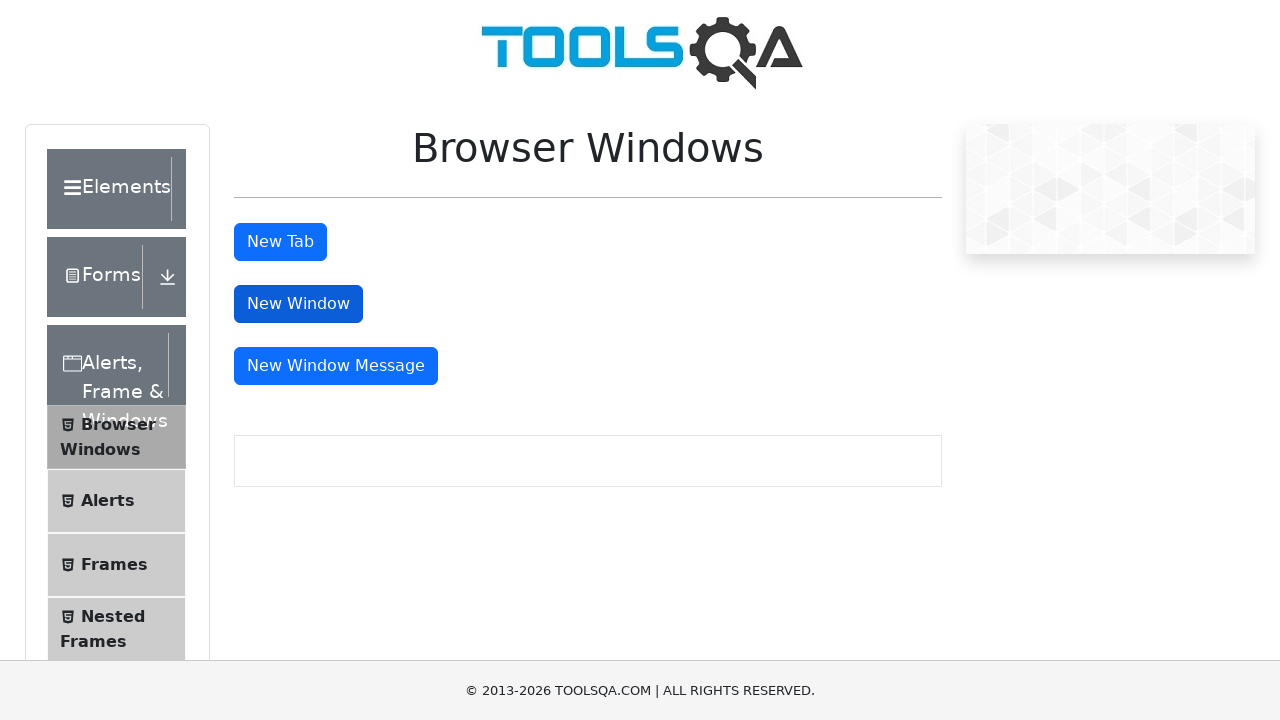

Retrieved child window URL
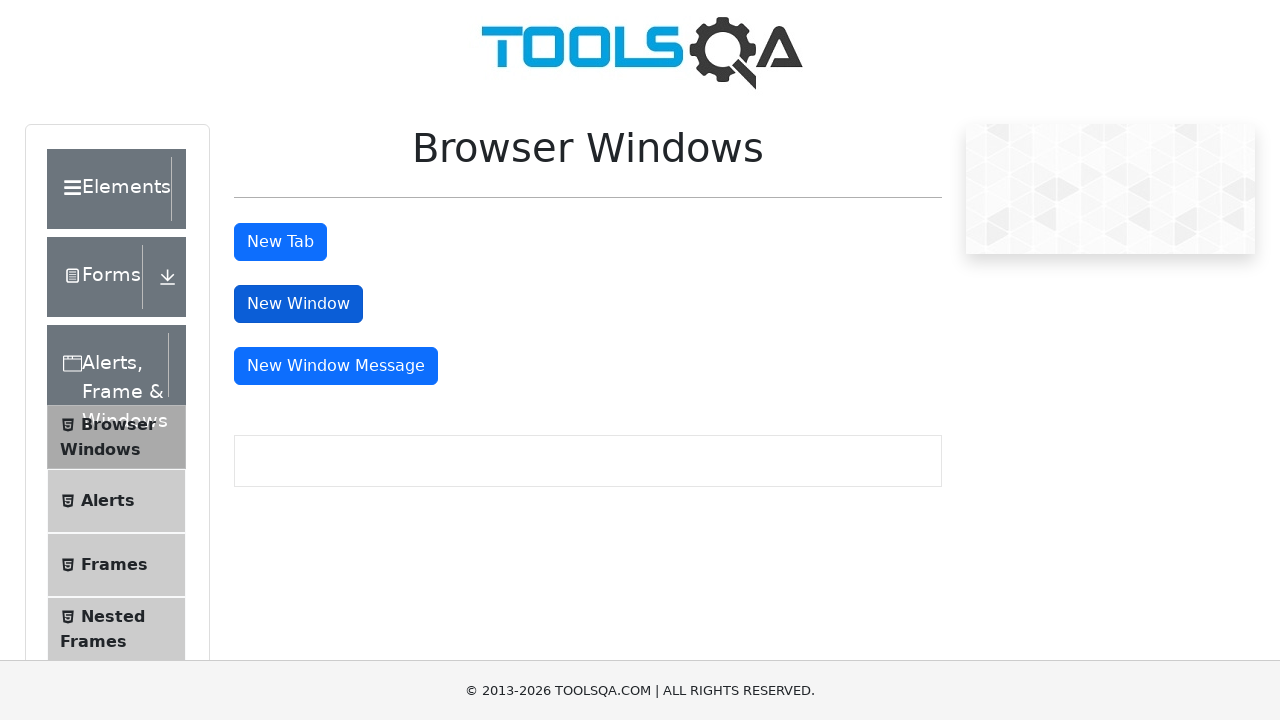

Got title from child window: 
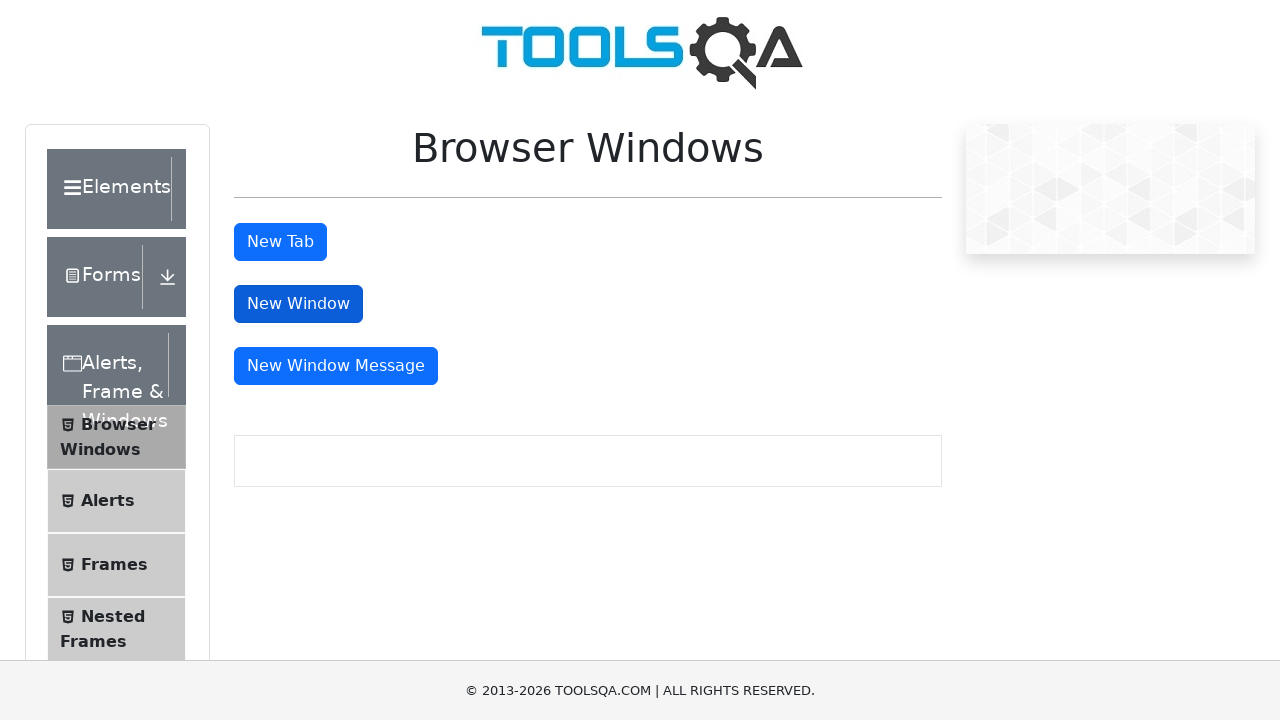

Closed child window
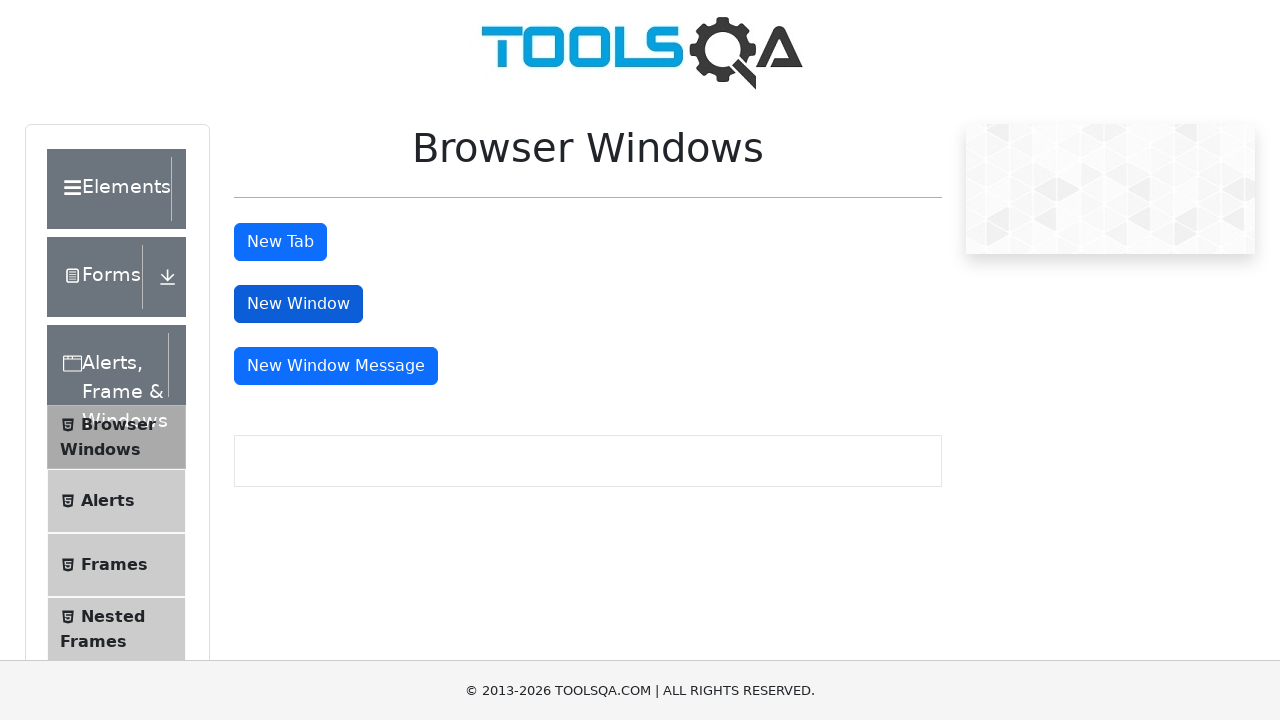

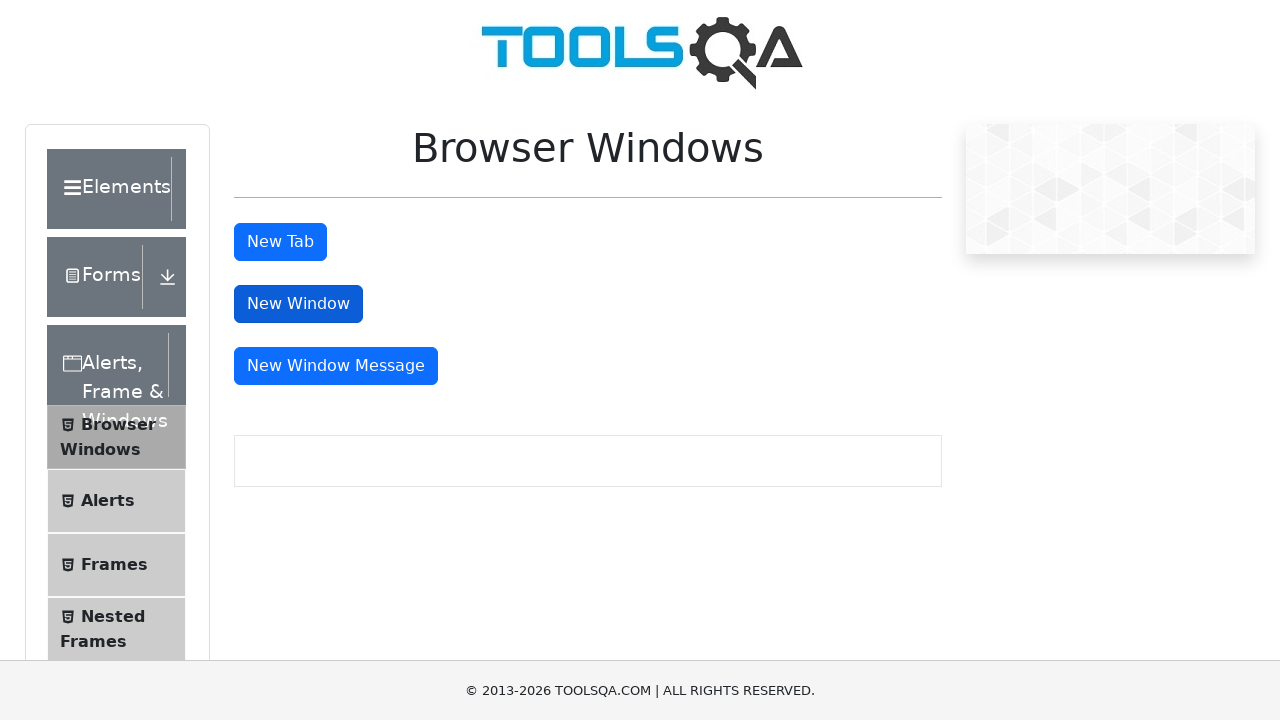